Tests iframe handling by navigating to a W3Schools JavaScript tryit page, switching to the result iframe, and clicking a button within the iframe.

Starting URL: https://www.w3schools.com/js/tryit.asp?filename=tryjs_myfirst

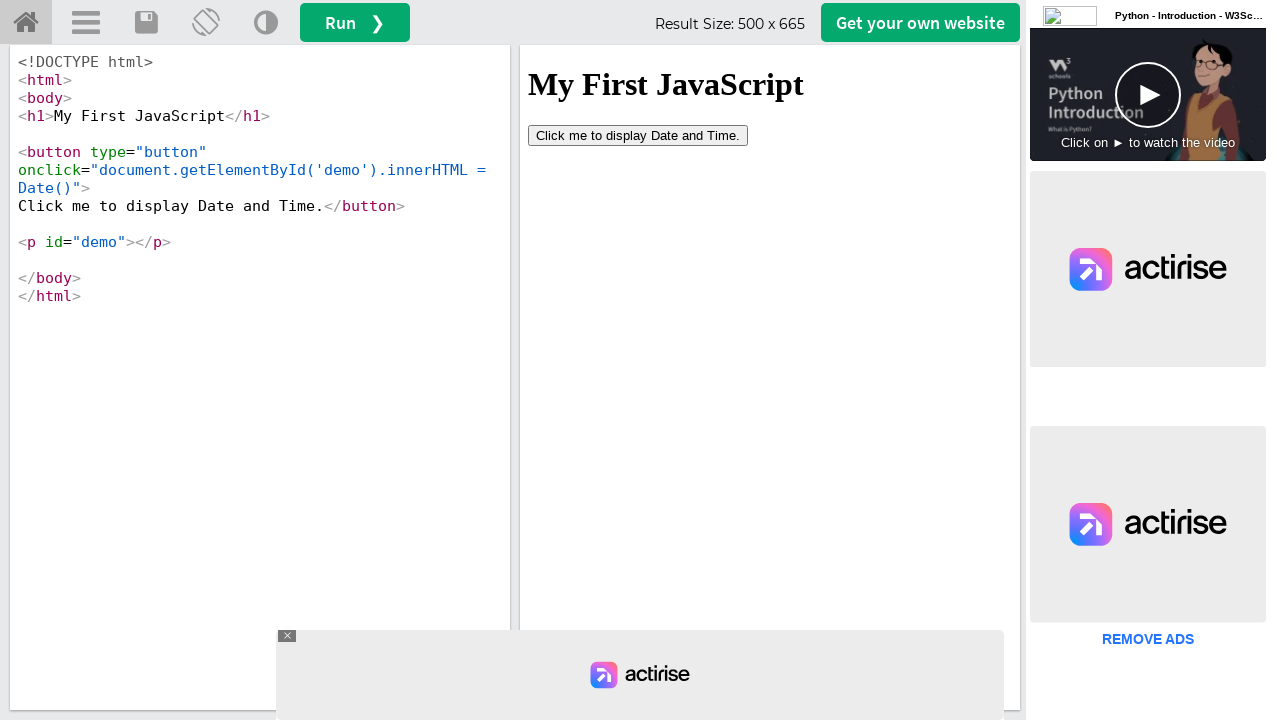

Located the result iframe with ID 'iframeResult'
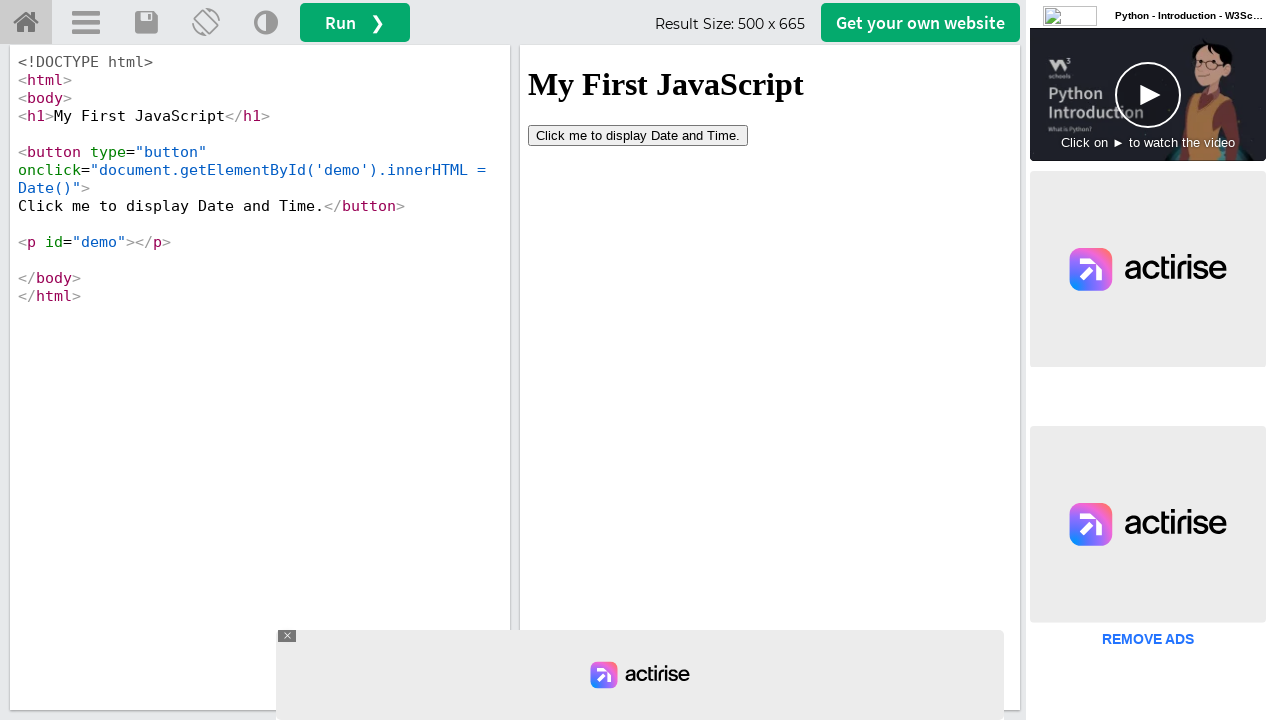

Clicked the button within the iframe at (638, 135) on #iframeResult >> internal:control=enter-frame >> button[type='button']
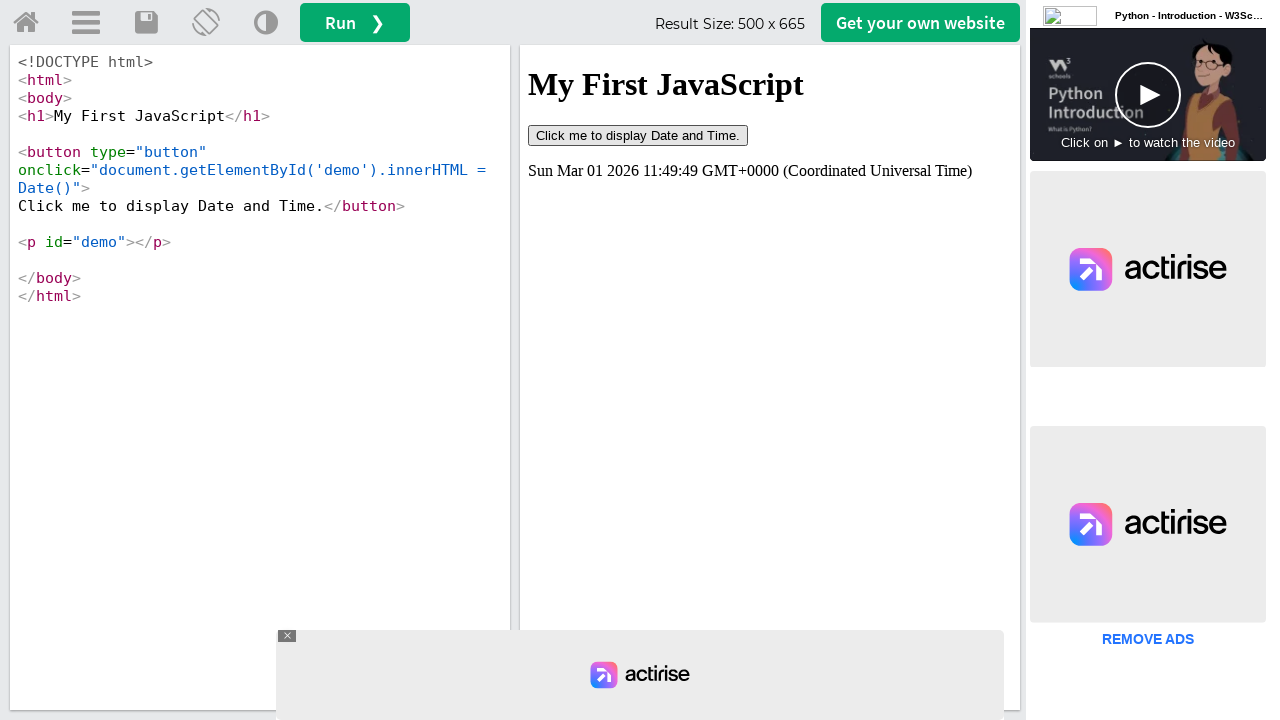

Waited 1 second to observe the result
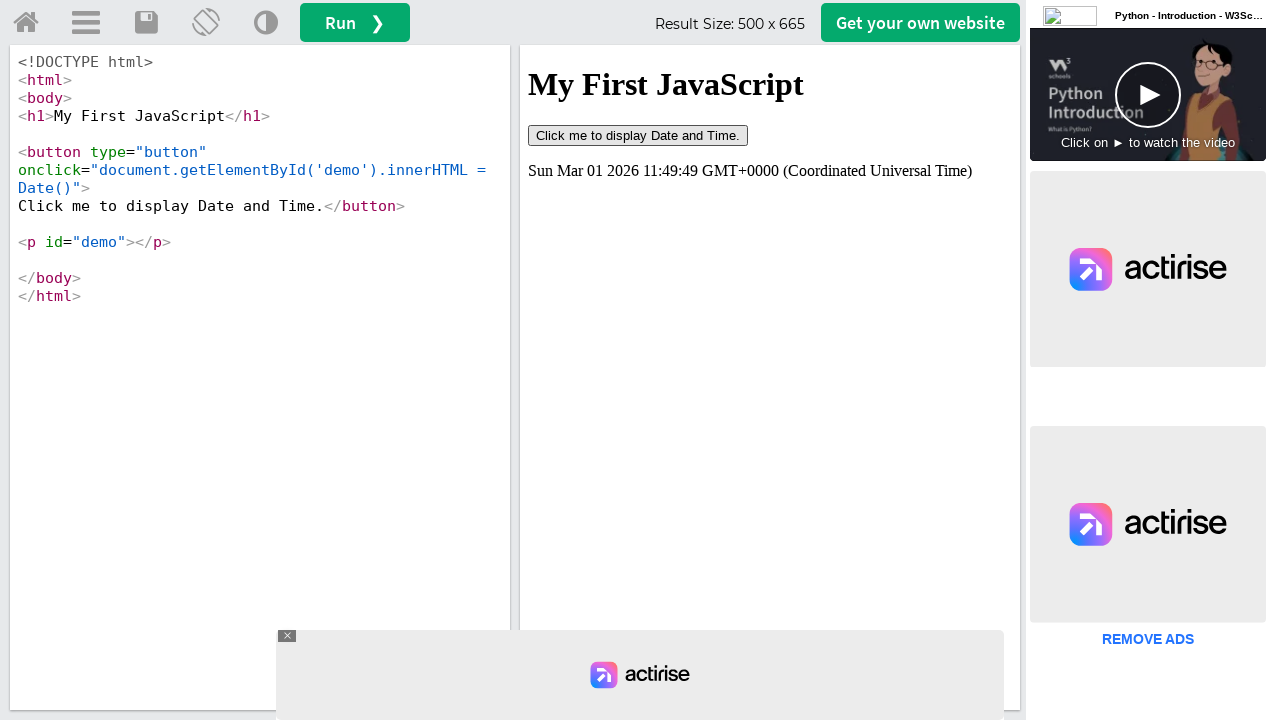

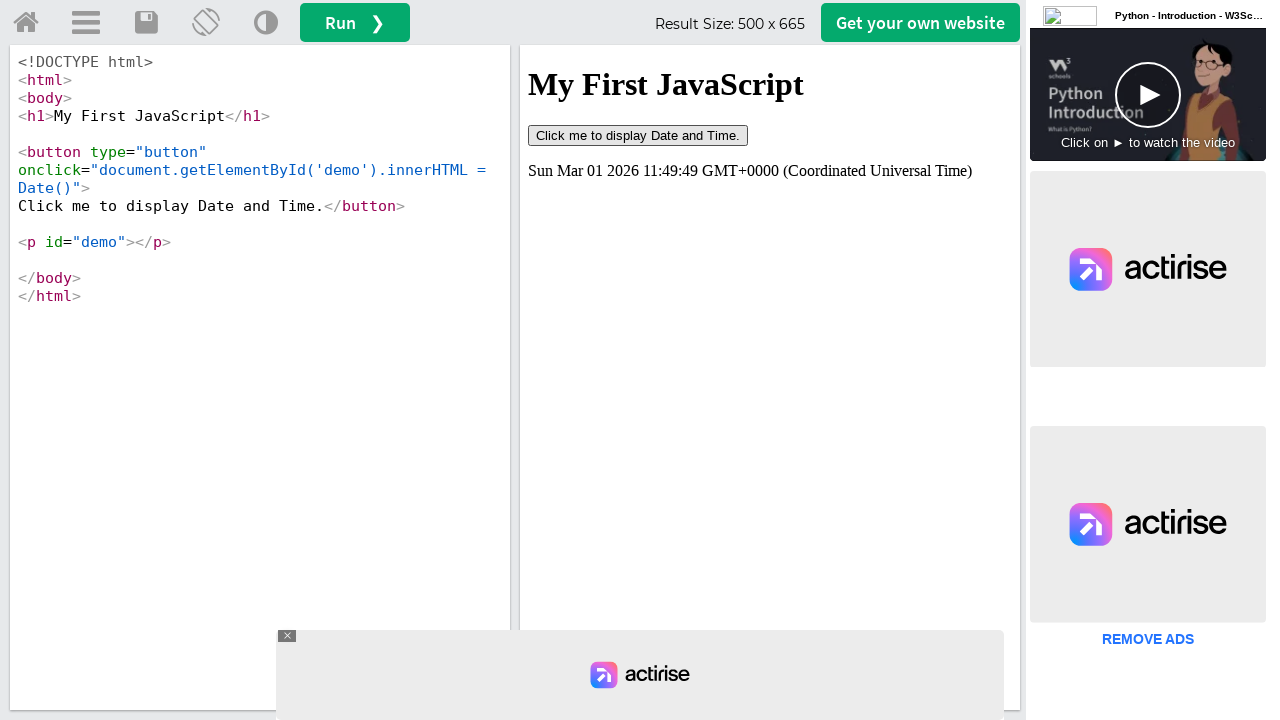